Tests dragging a slider element to change its value

Starting URL: https://practice-automation.com/slider/

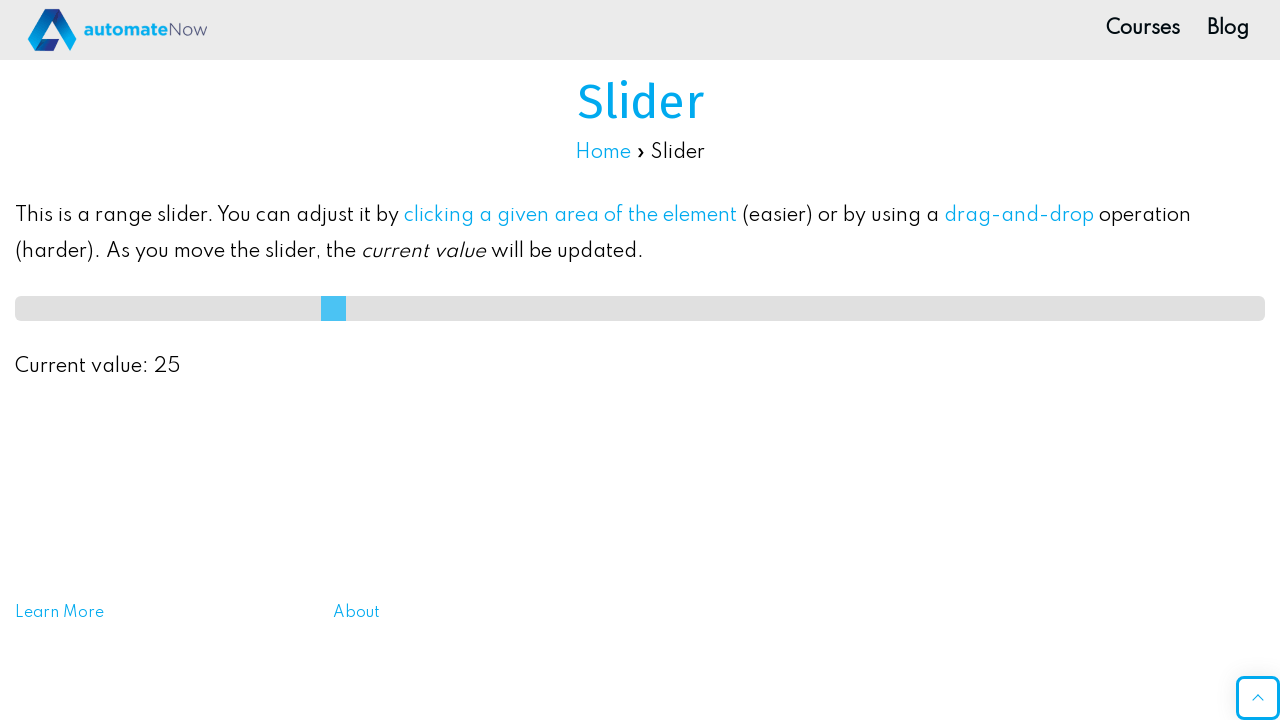

Navigated to slider practice page
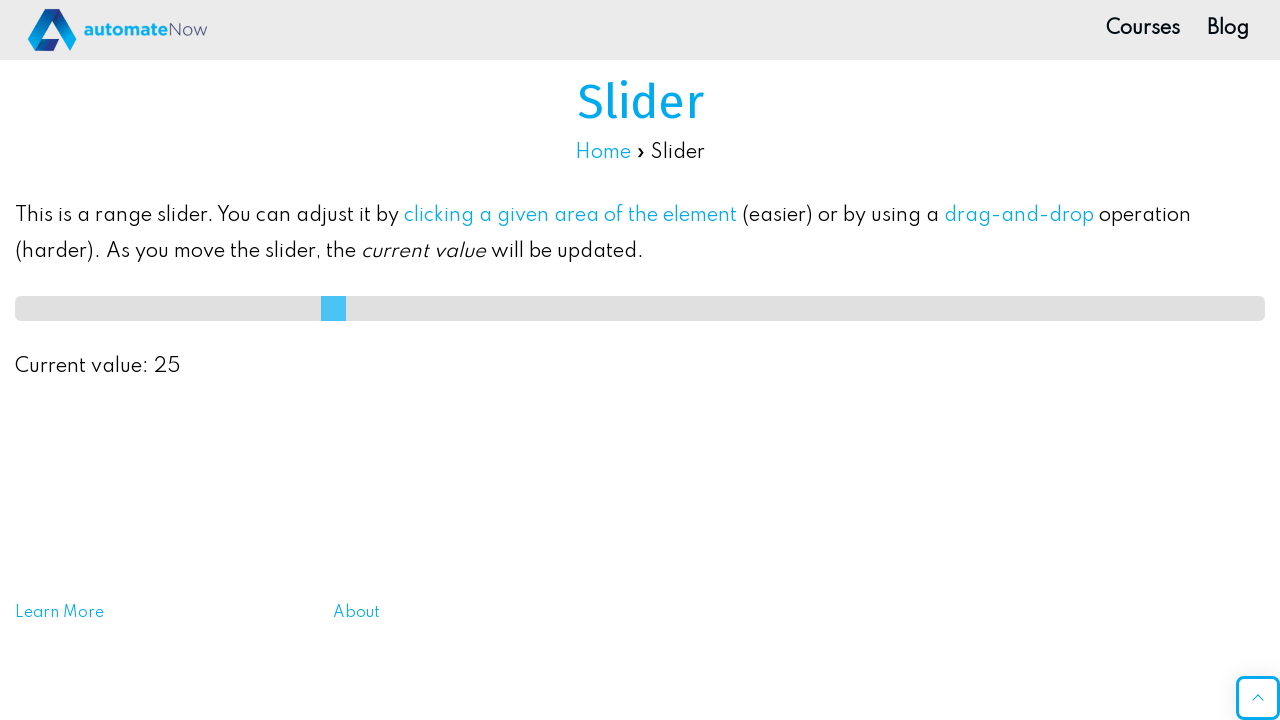

Located slider element
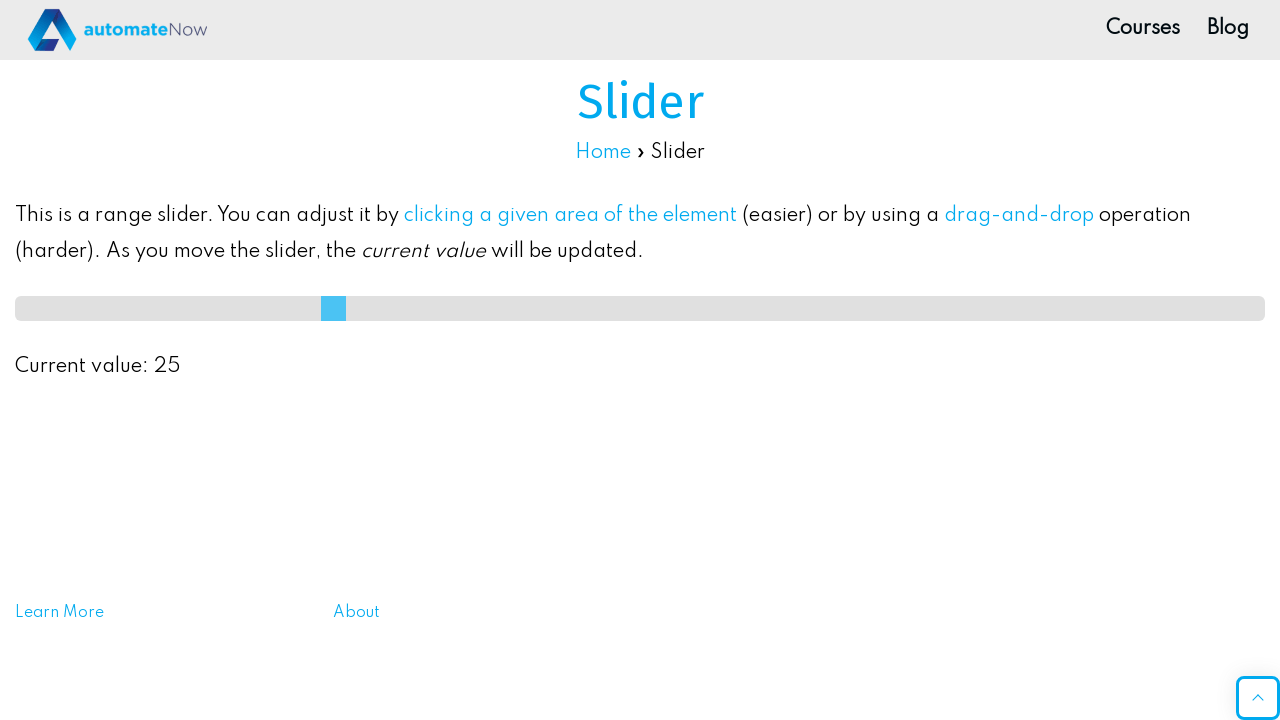

Dragged slider element to change its value at (65, 296)
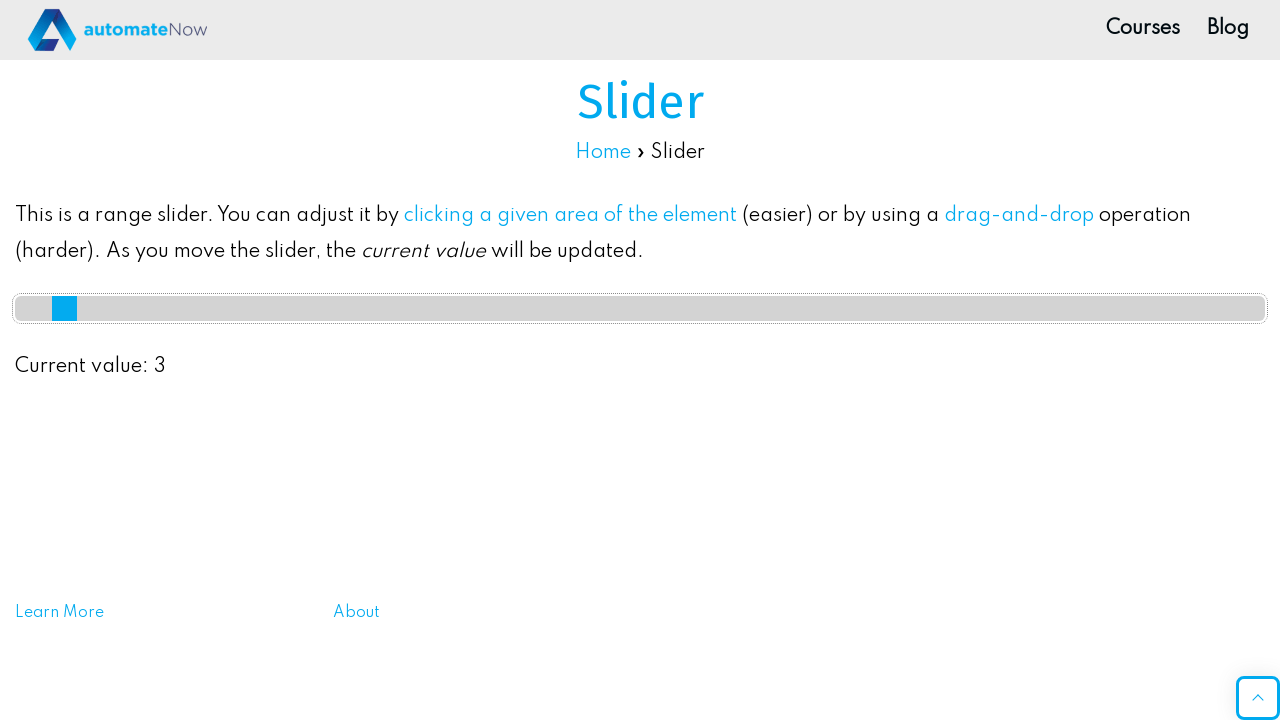

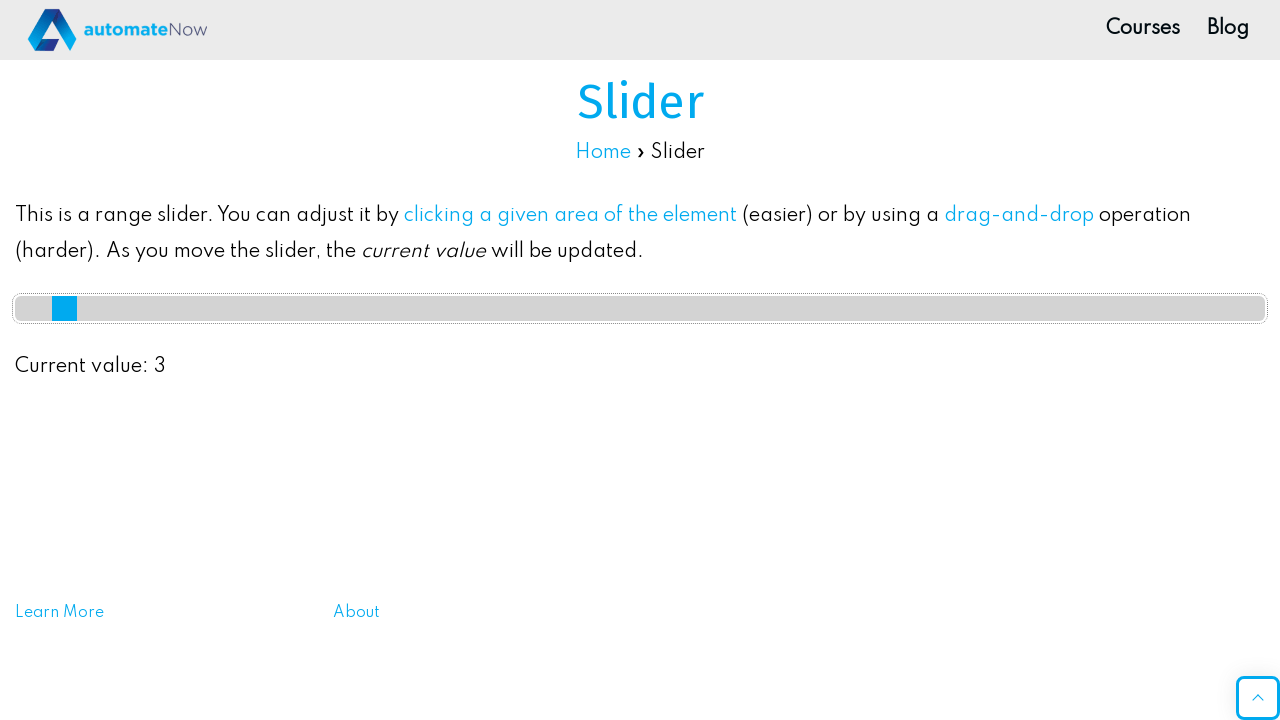